Tests a registration form by filling in required fields (first name, last name, email) and verifying successful submission with a congratulations message.

Starting URL: http://suninjuly.github.io/registration1.html

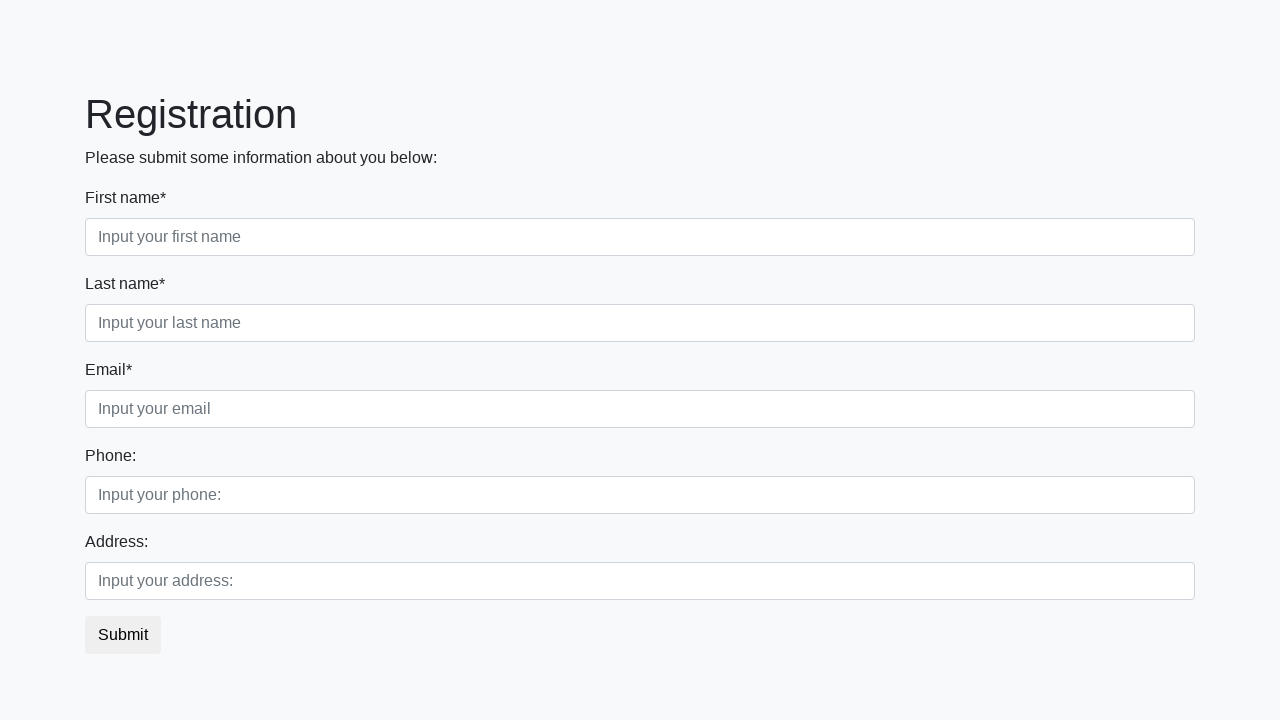

Filled first name field with 'Ivan' on .form-control.first
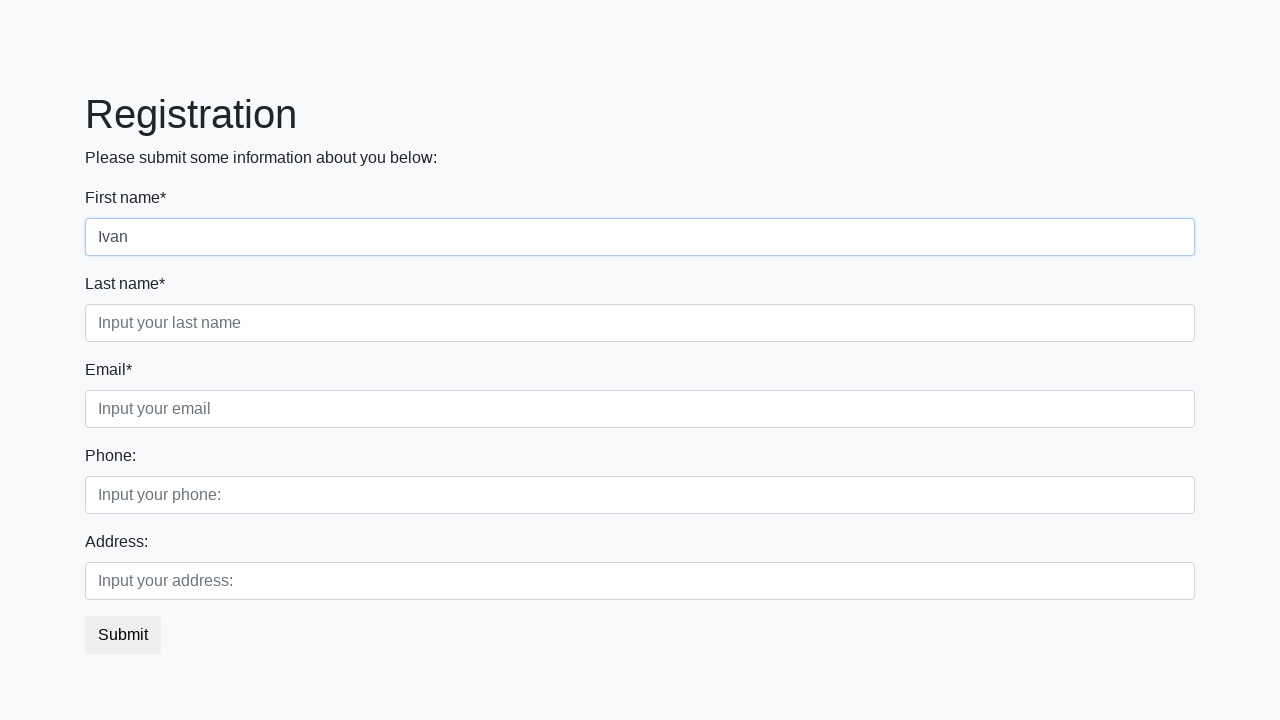

Filled last name field with 'Petrov' on .form-control.second
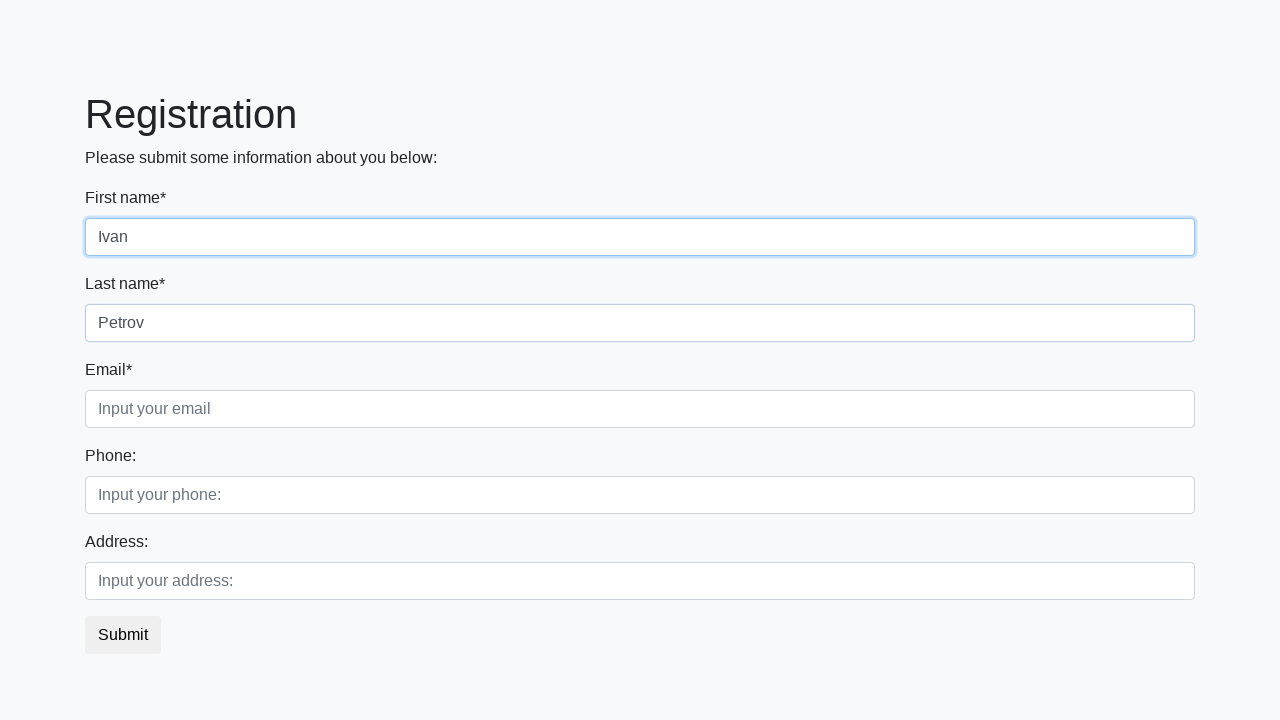

Filled email field with 'addr@mail.ru' on .form-control.third
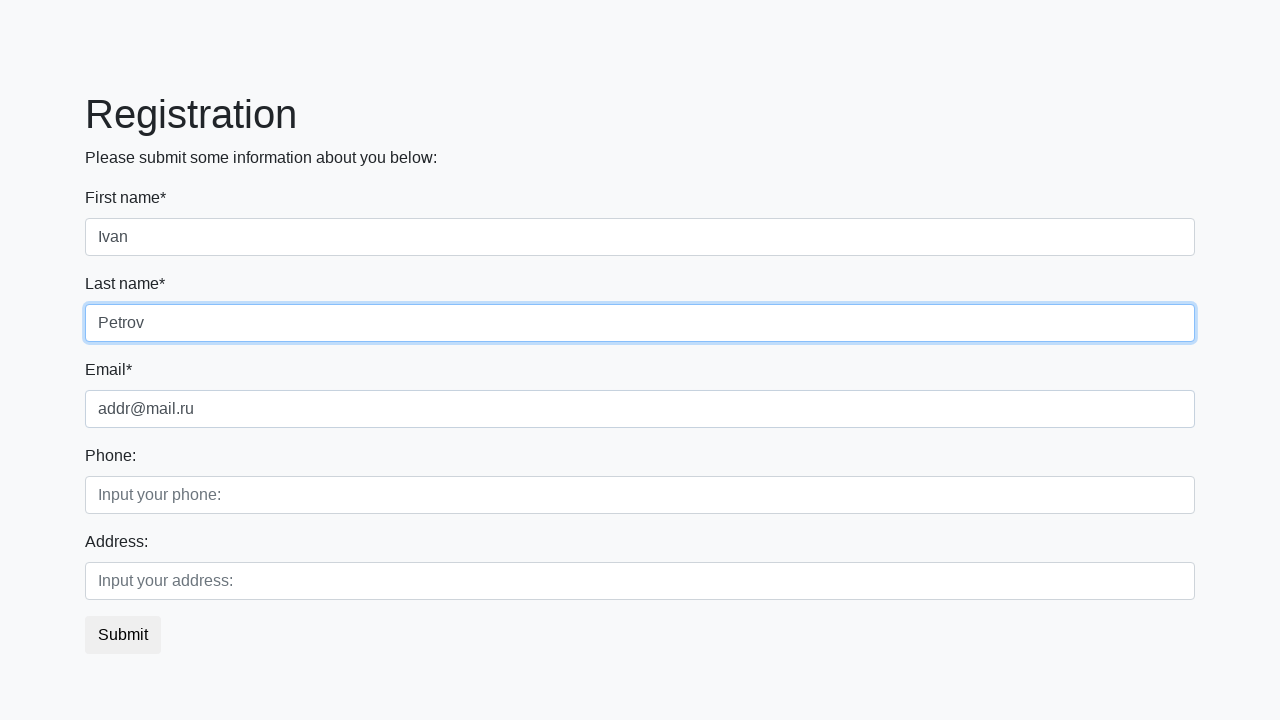

Clicked submit button to register at (123, 635) on button.btn
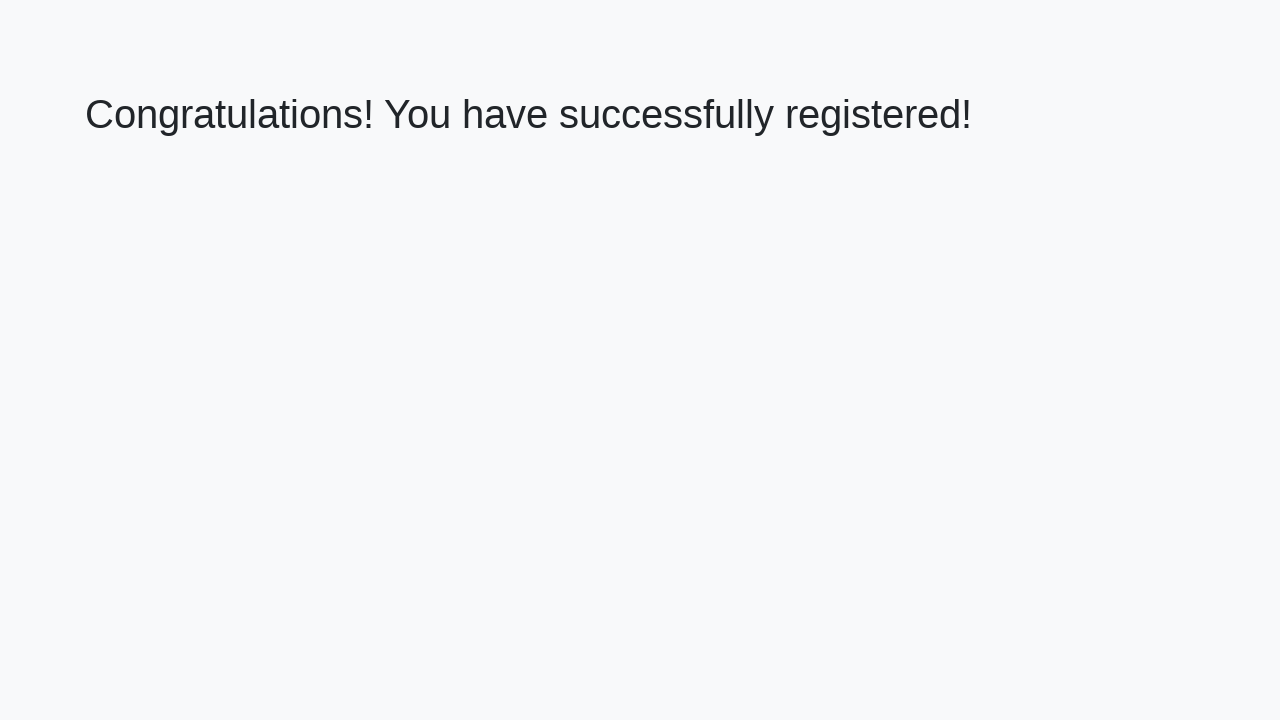

Congratulations header element loaded
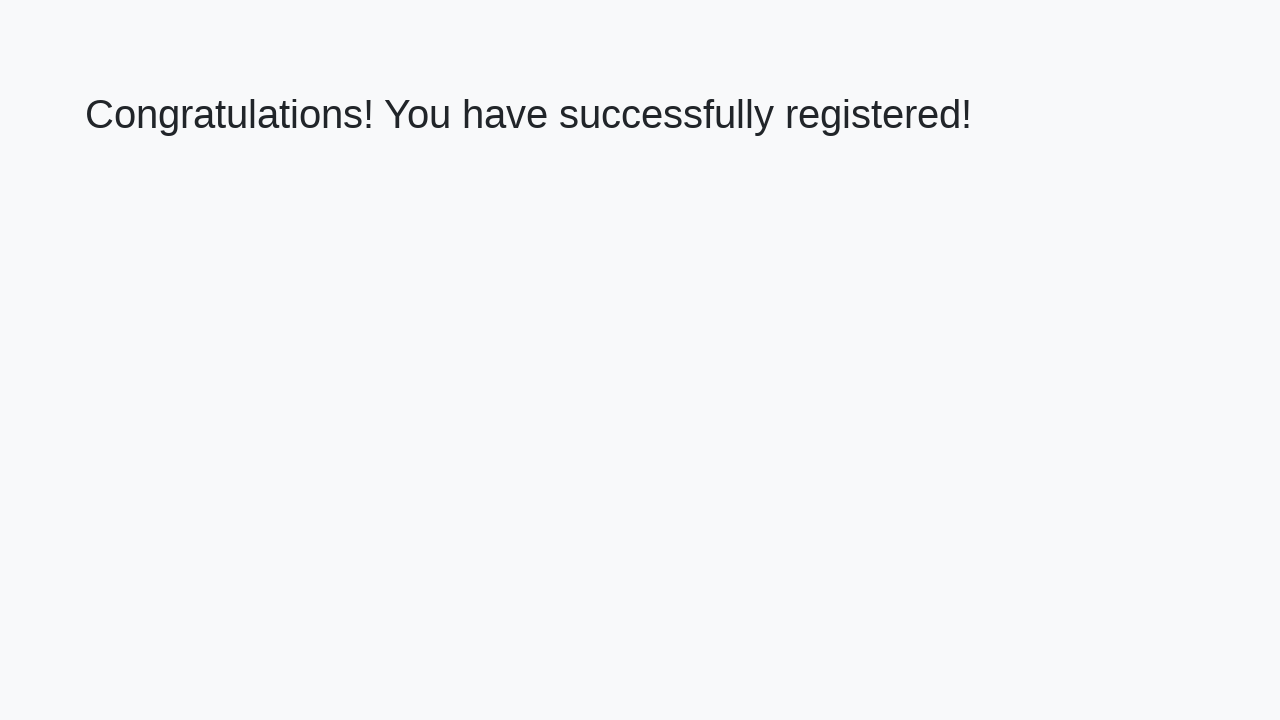

Retrieved congratulations message text
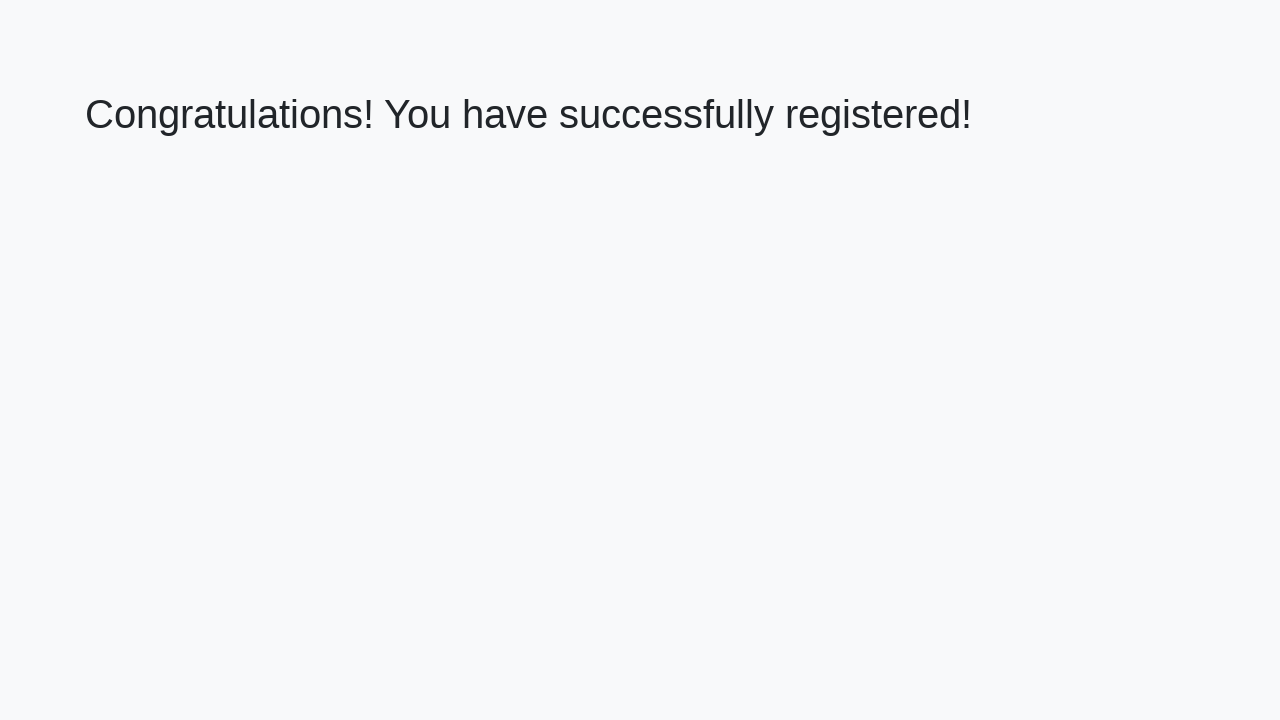

Verified congratulations message matches expected text
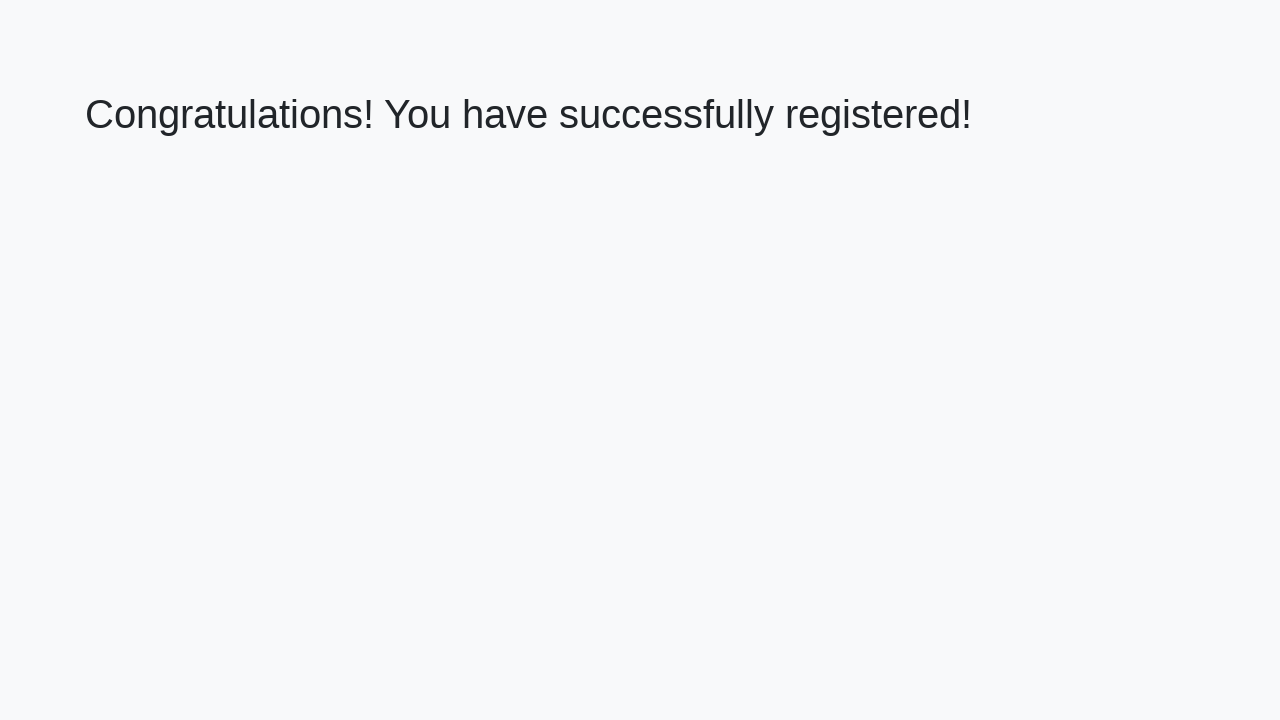

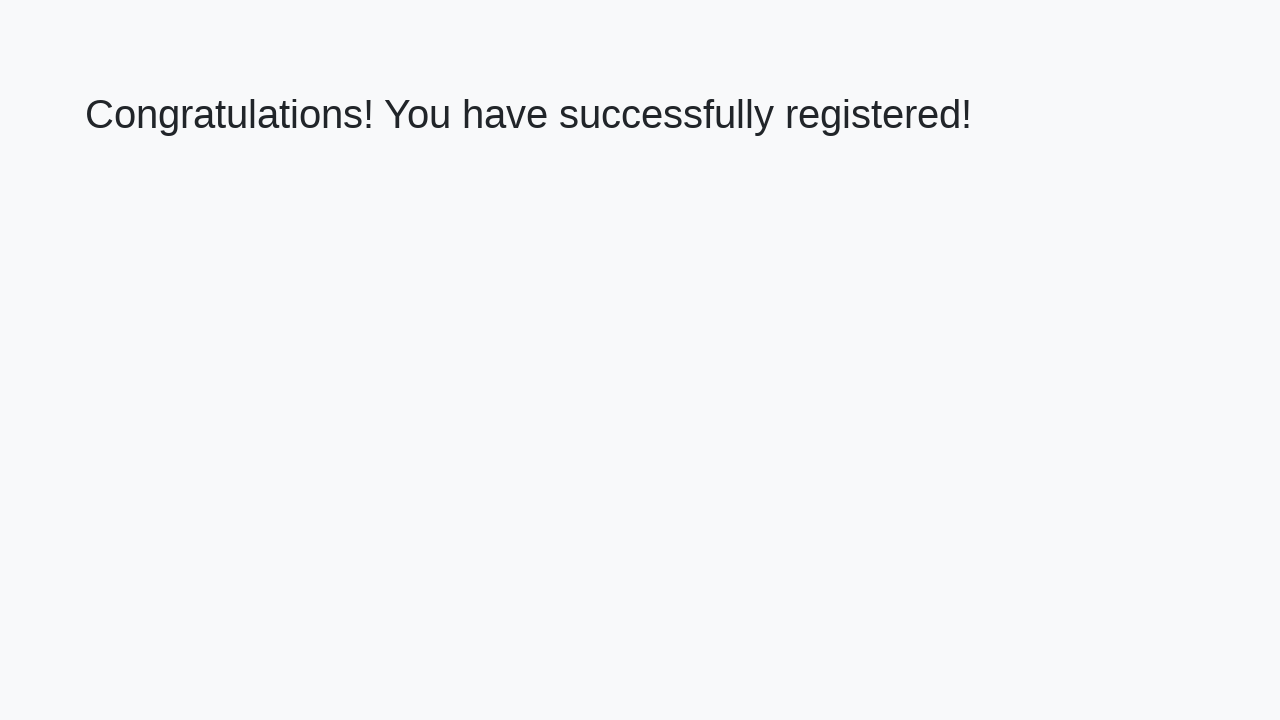